Tests button interaction on a form page by clicking a specific info button

Starting URL: https://formy-project.herokuapp.com/buttons

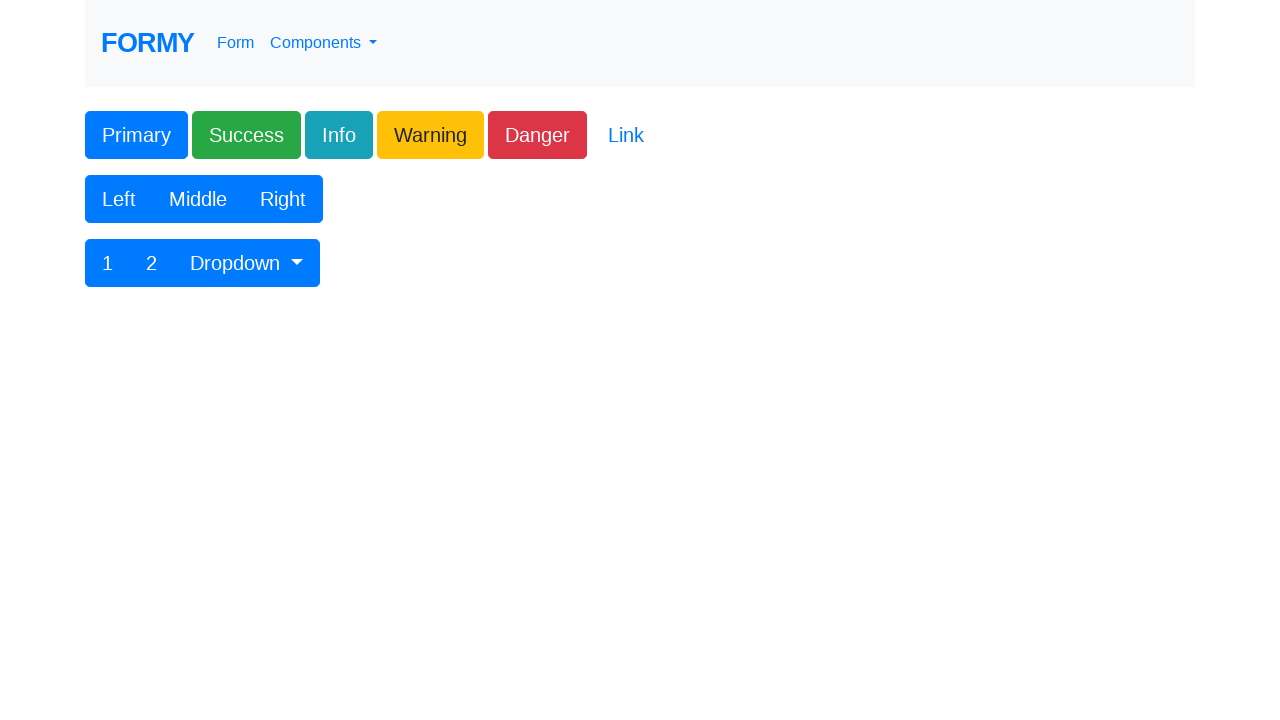

Clicked the info button on the form page at (339, 135) on xpath=//button[@type='button' and @class='btn btn-lg btn-info']
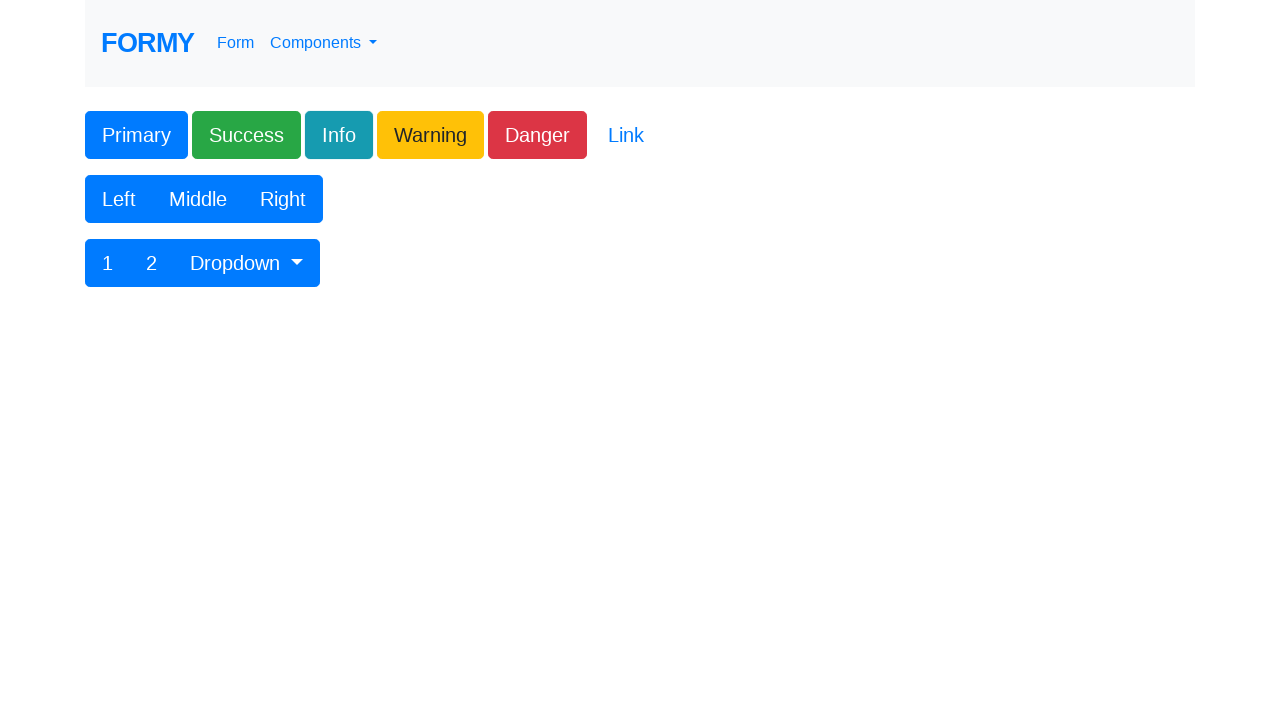

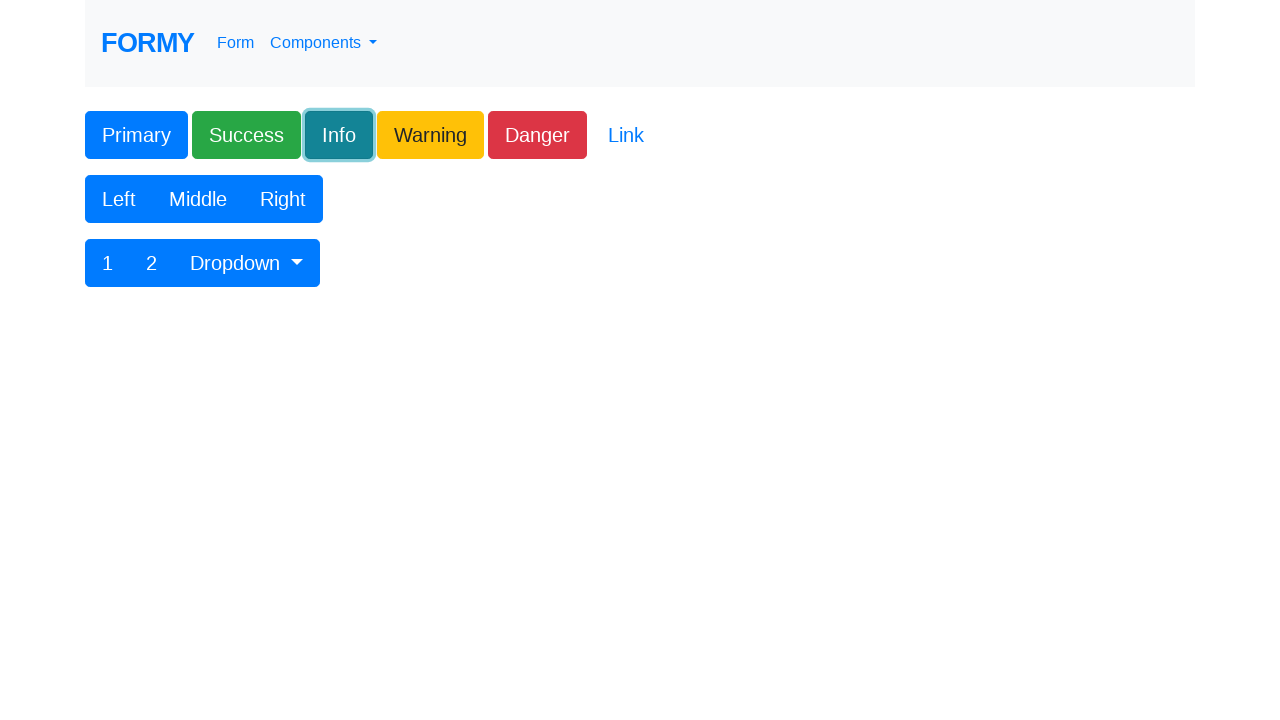